Tests drag and drop functionality by dragging an element and dropping it onto a target zone, then verifying the drop was successful by checking the text changes to "Dropped!"

Starting URL: https://jqueryui.com/droppable/

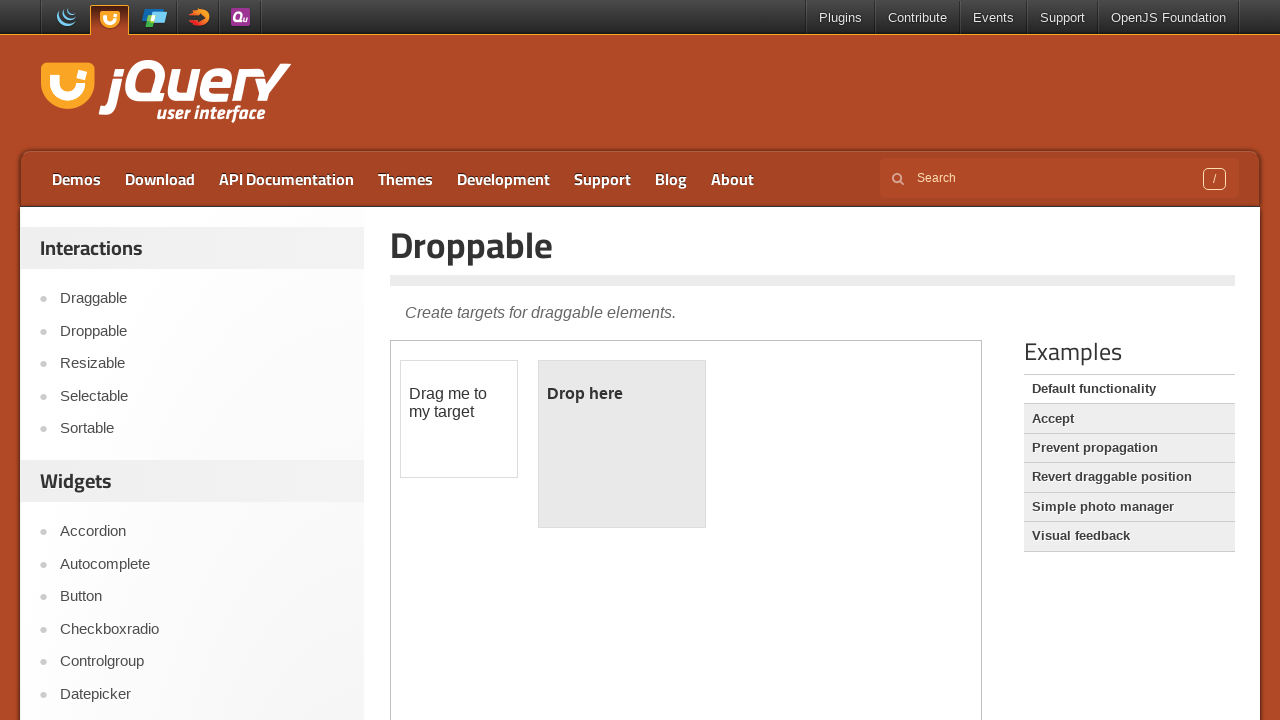

Navigated to jQuery UI droppable demo page
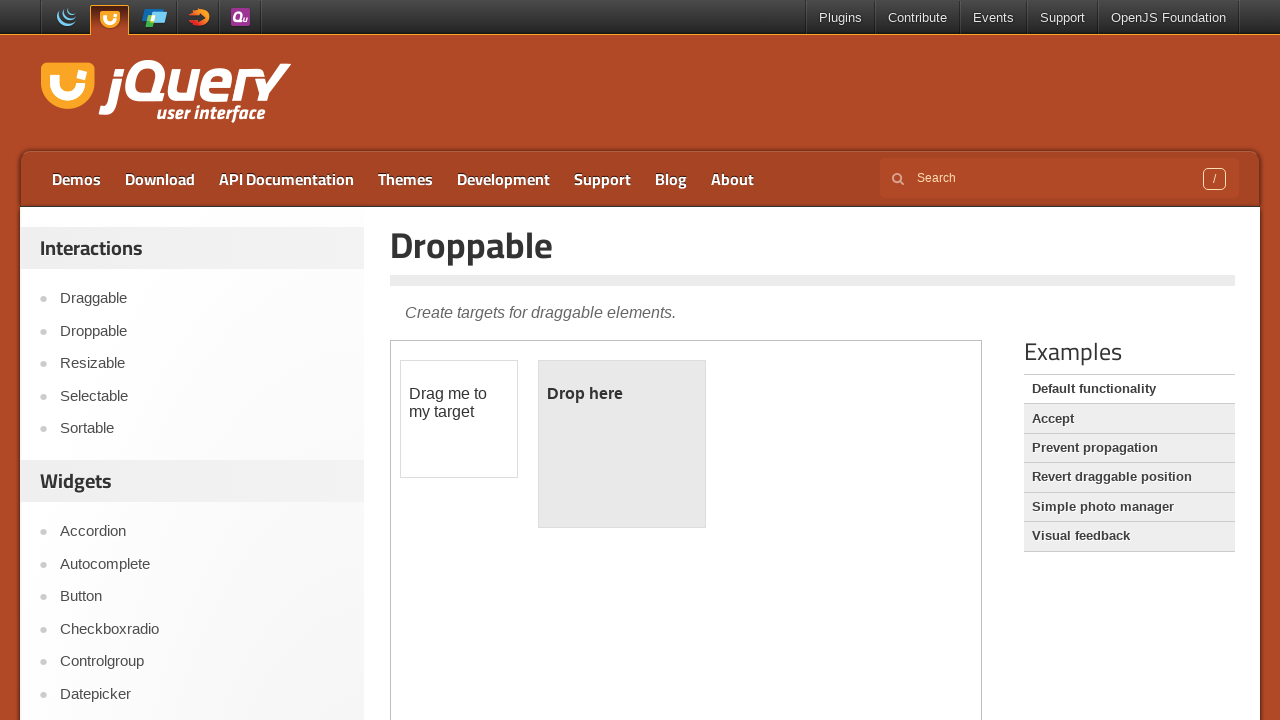

Located demo iframe
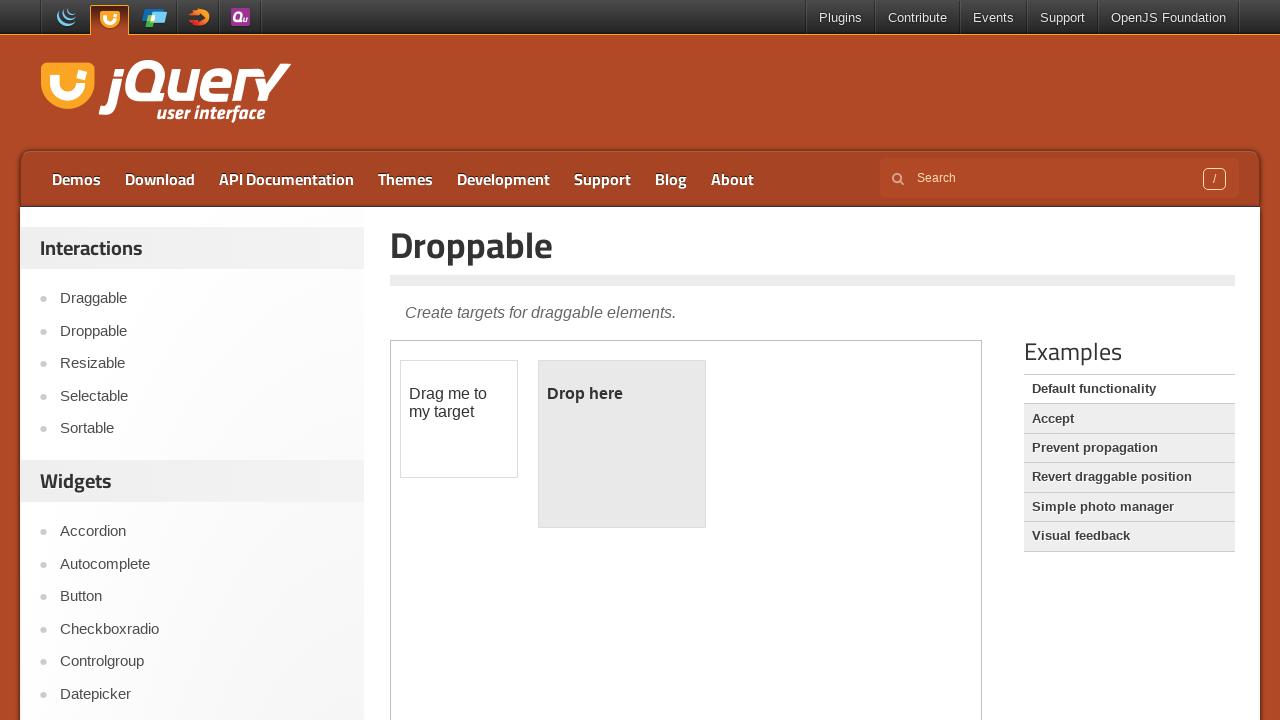

Located draggable element
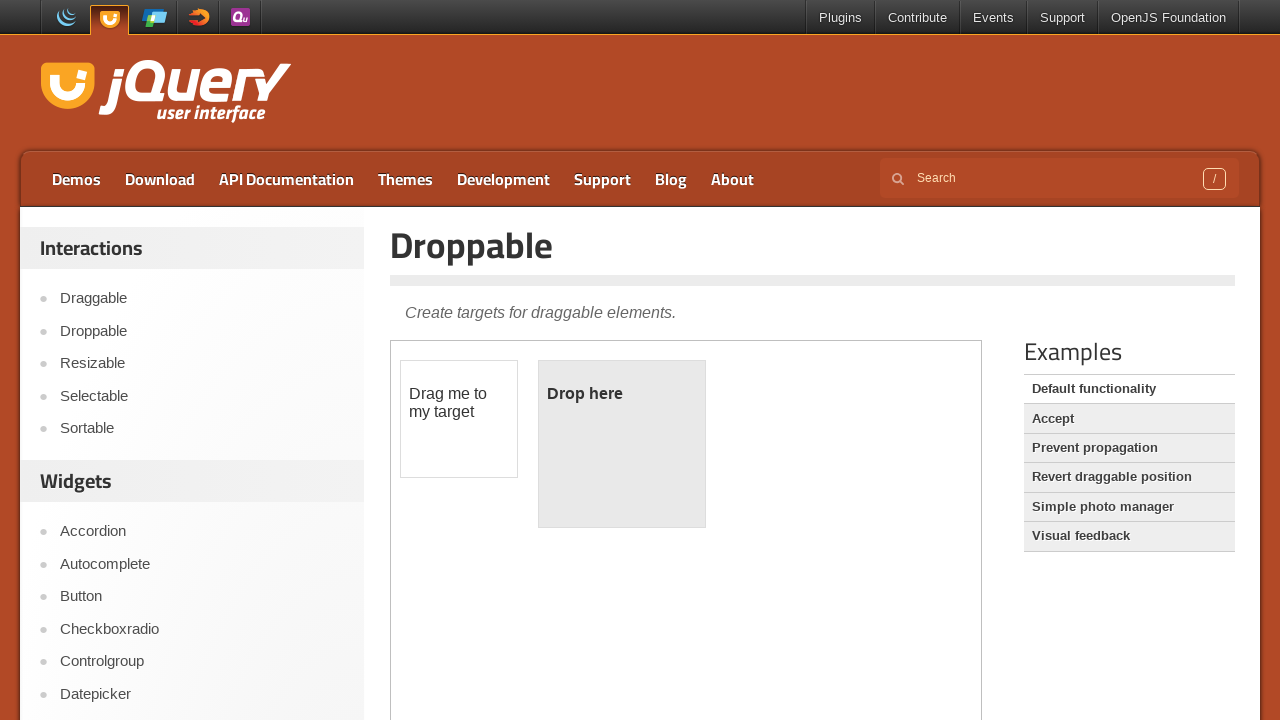

Located droppable target zone
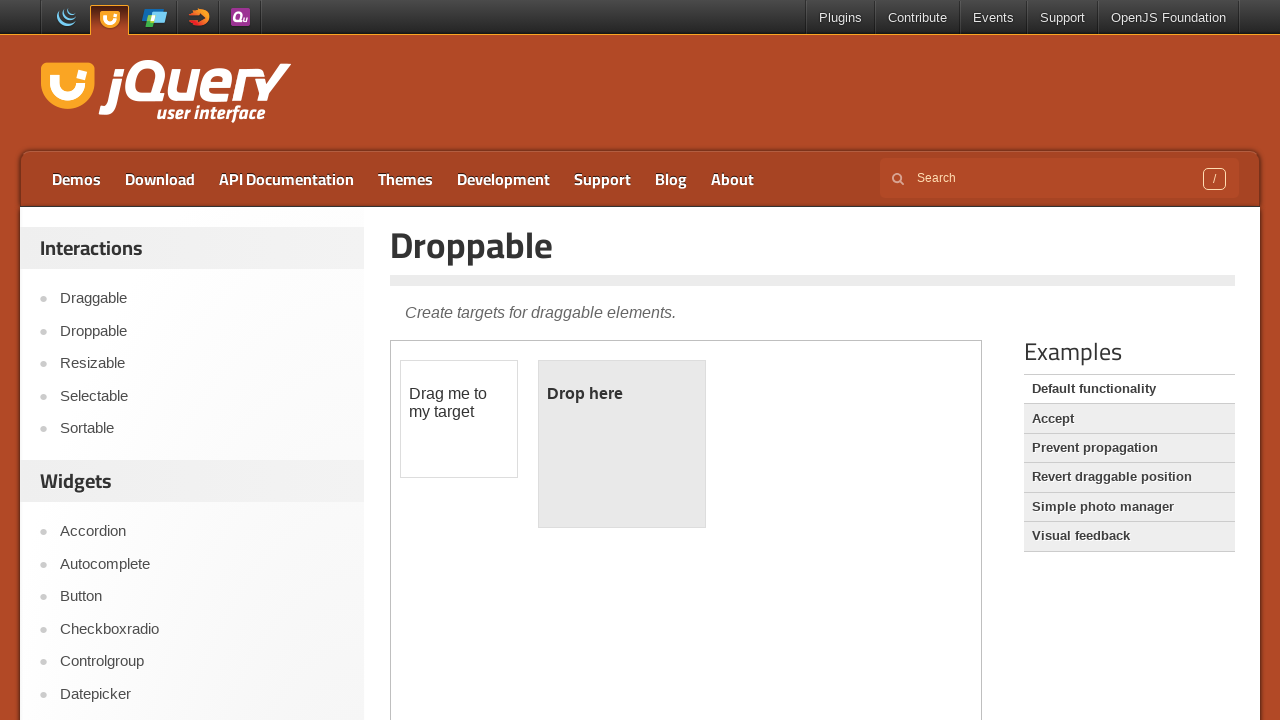

Dragged element to drop zone at (622, 444)
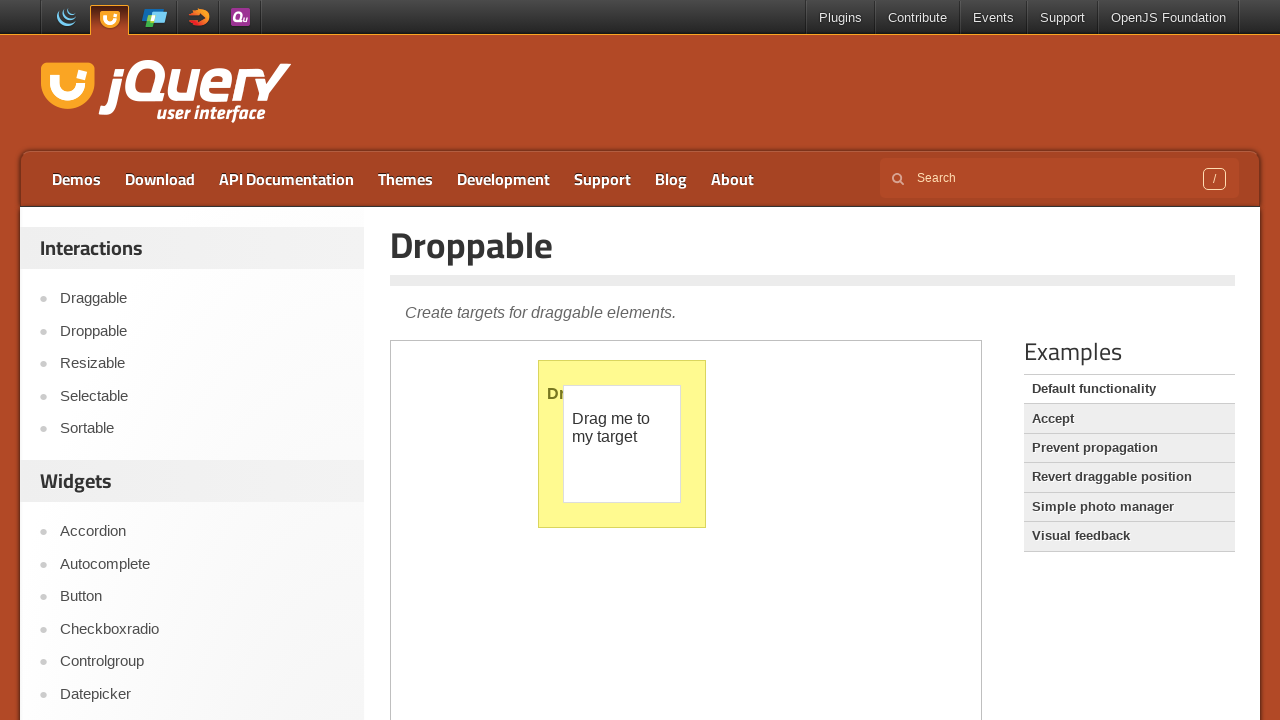

Verified drop was successful - text changed to 'Dropped!'
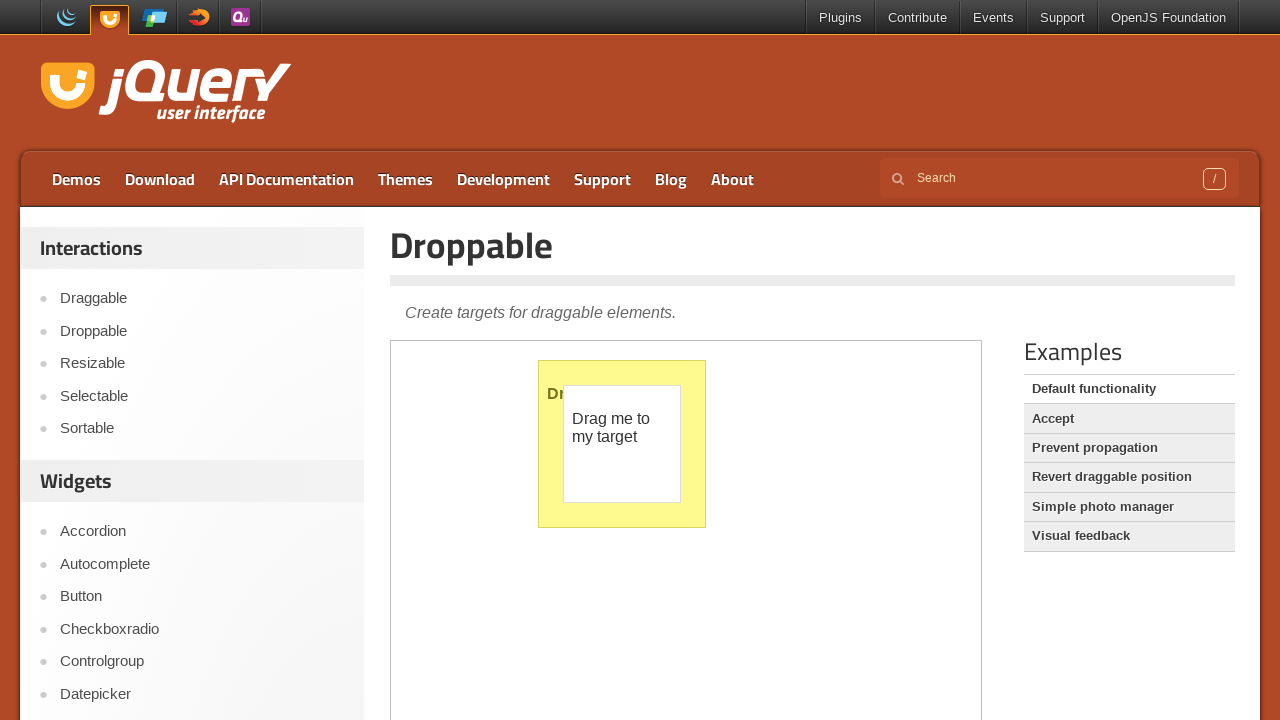

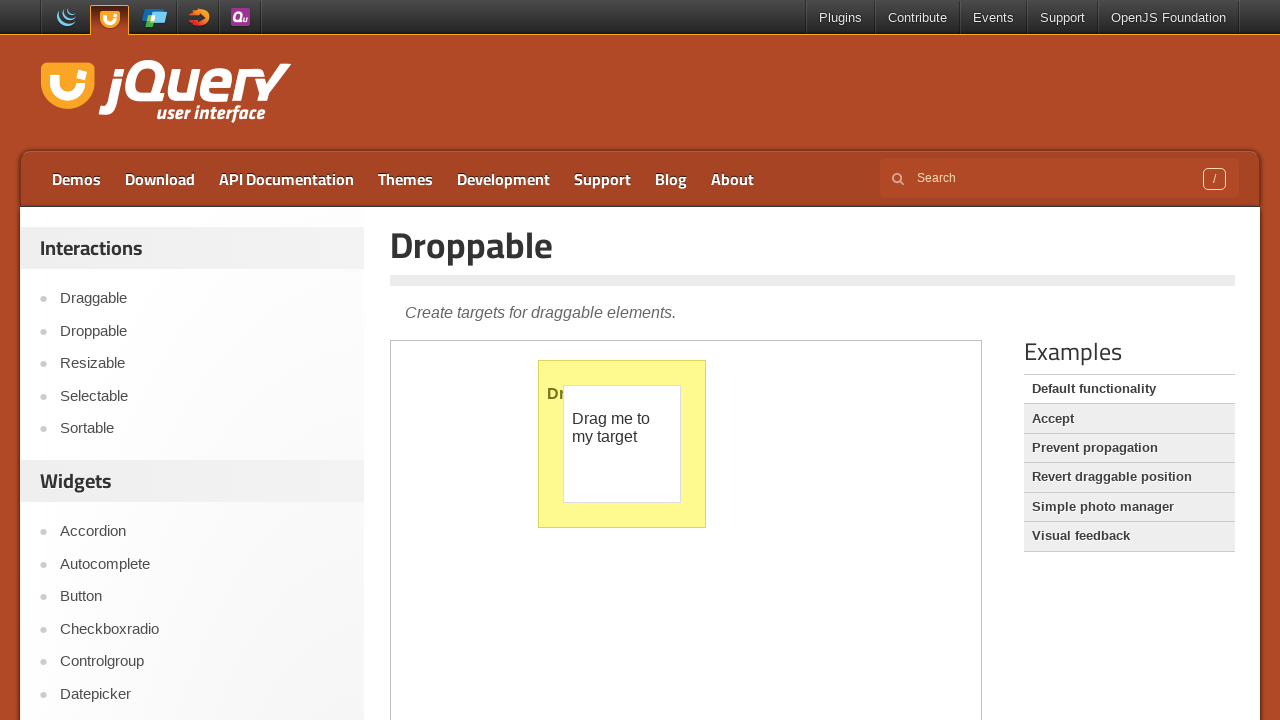